Tests file download functionality by clicking the download button on a practice page and waiting for the download to initiate.

Starting URL: https://www.tutorialspoint.com/selenium/practice/upload-download.php

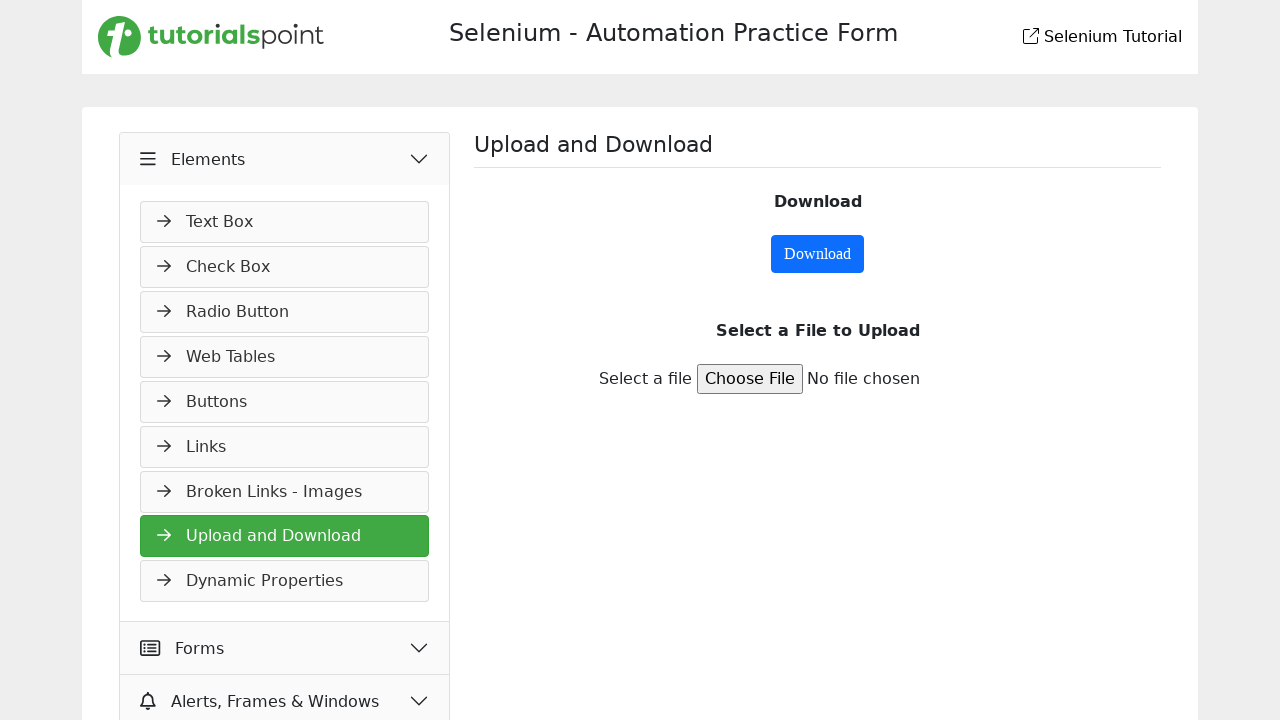

Navigated to file upload-download practice page
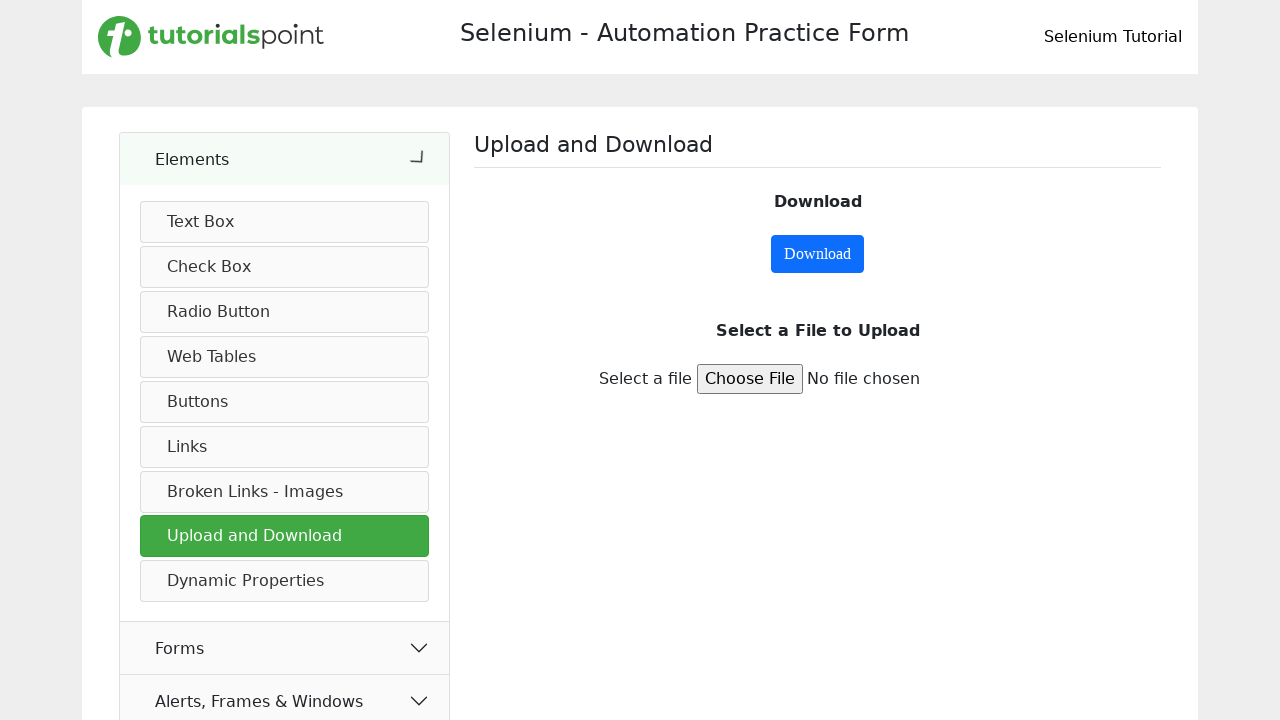

Clicked download button to initiate file download at (818, 254) on a#downloadButton
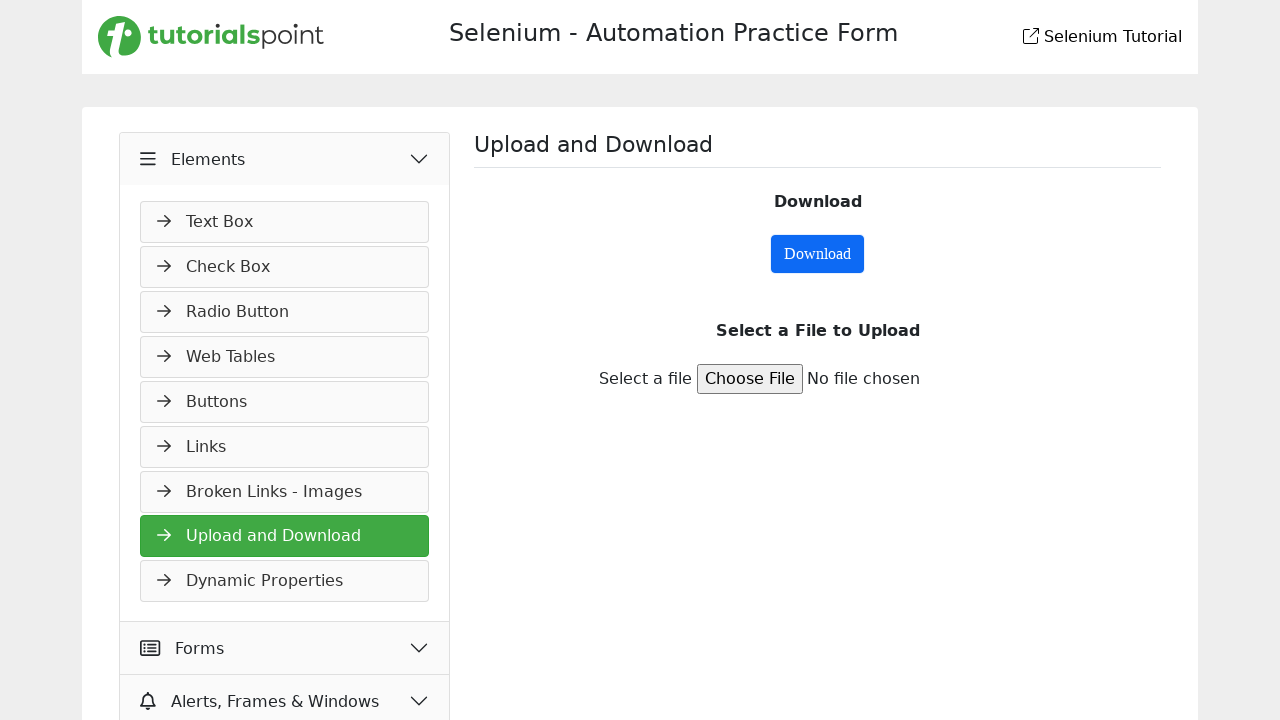

Waited for download to initiate
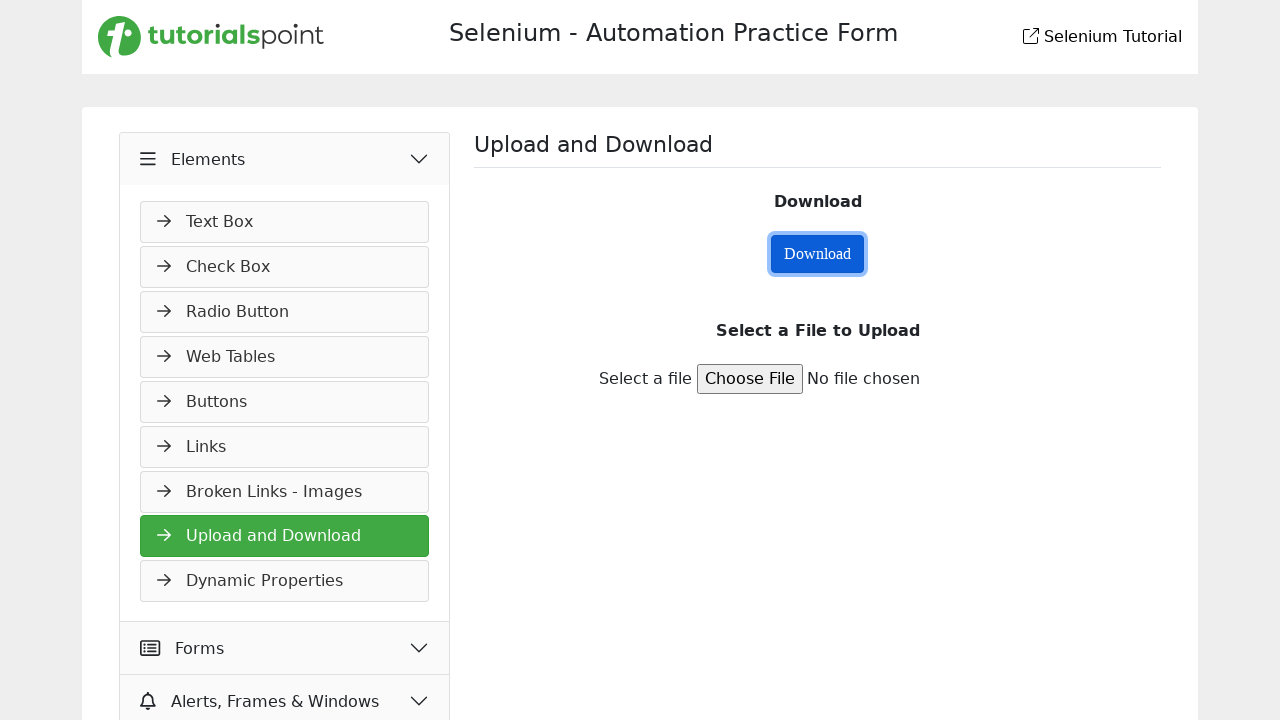

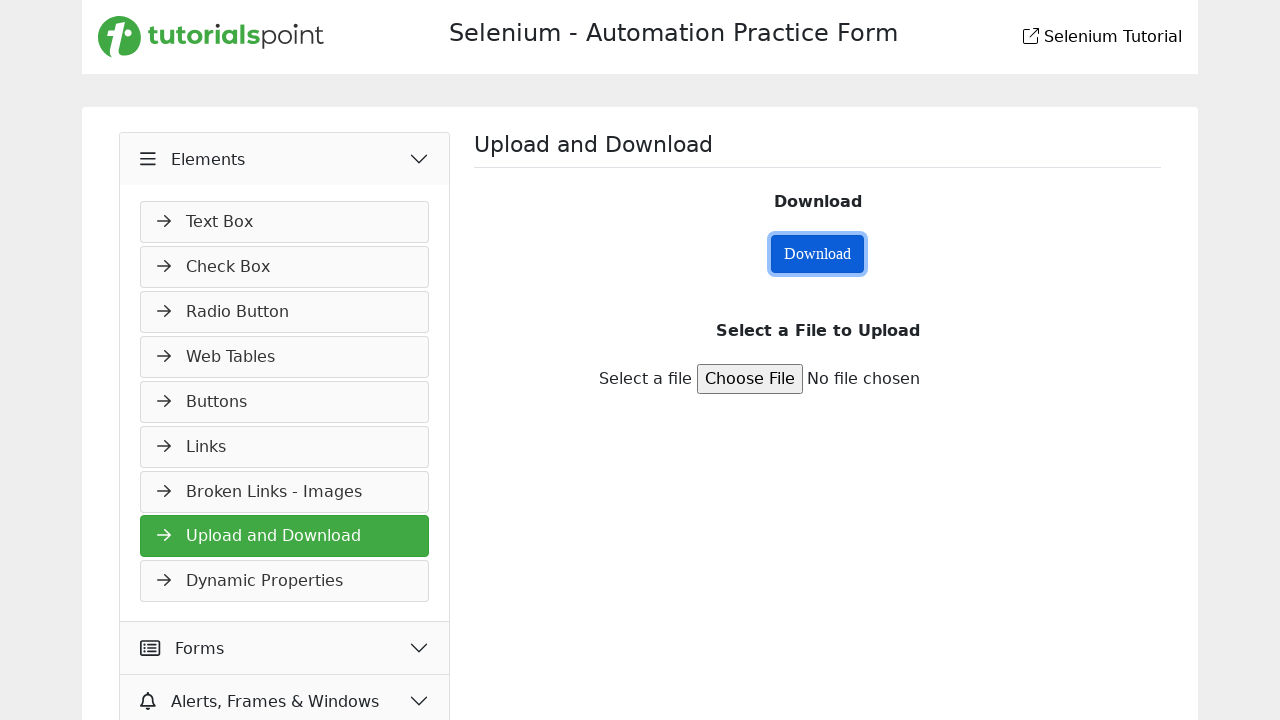